Opens the Fictionlog website and verifies the page loads by checking that the page title is present

Starting URL: https://fictionlog.co/

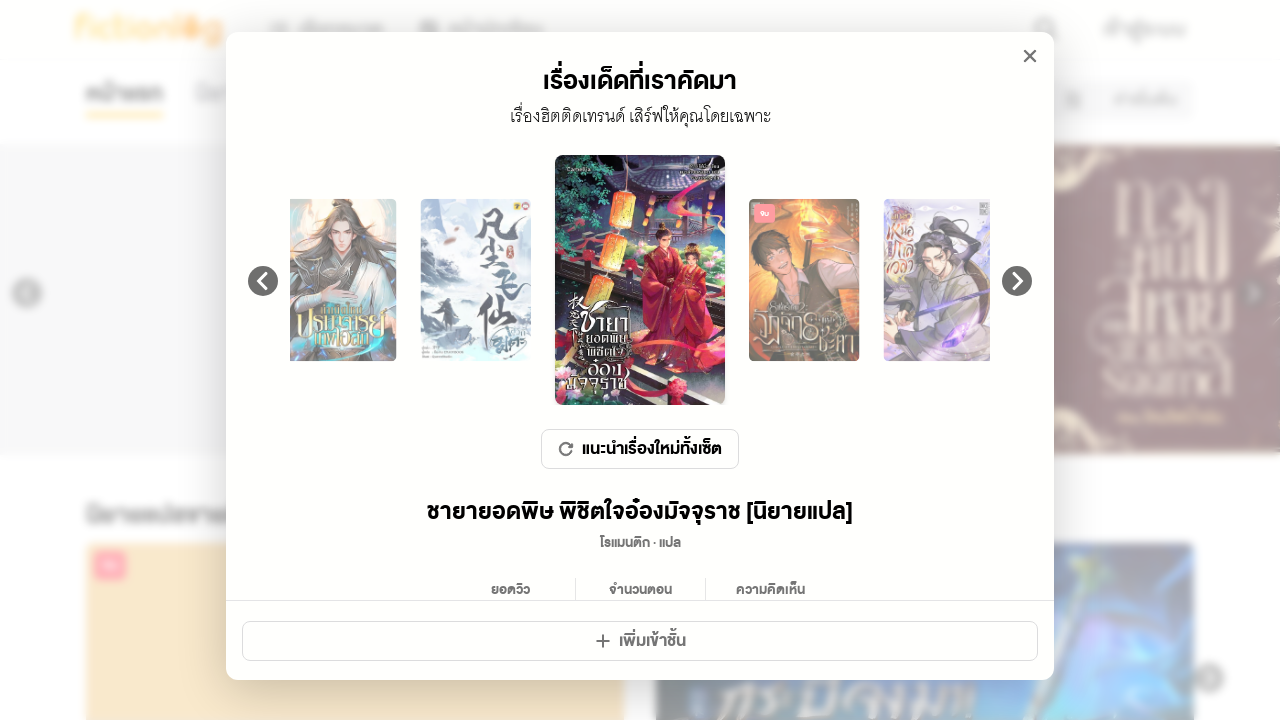

Waited for page to reach domcontentloaded state
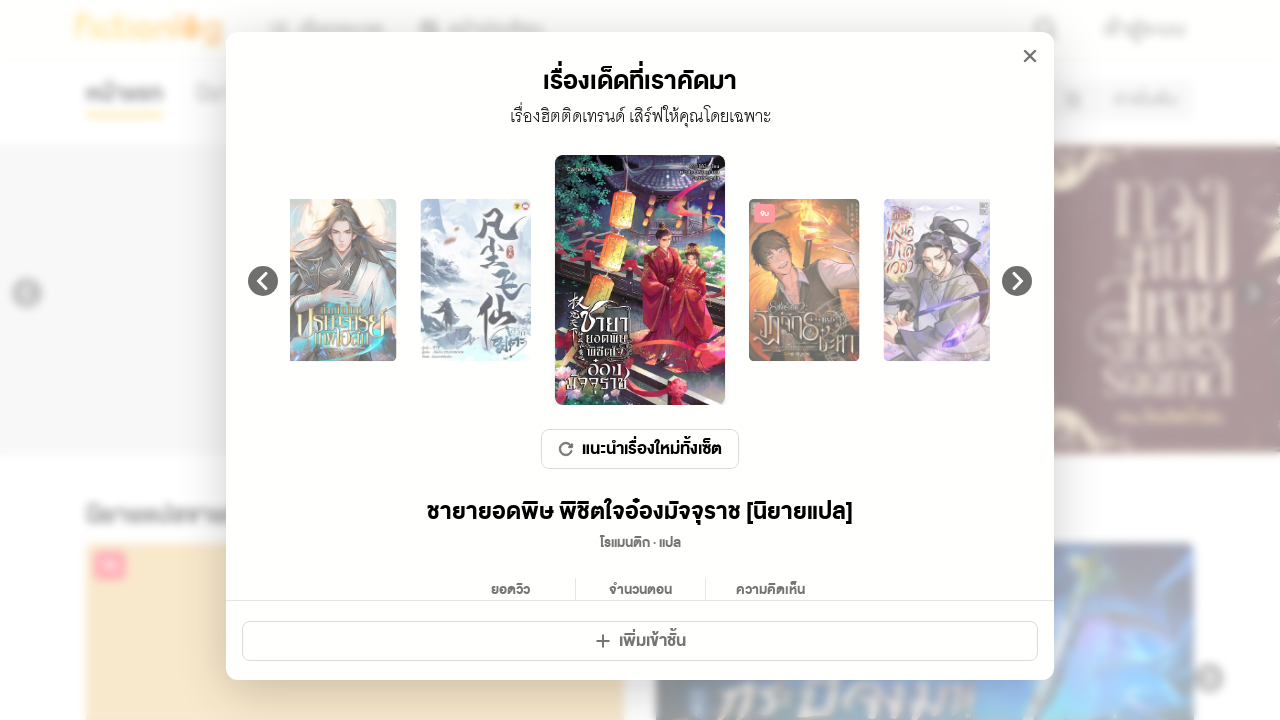

Retrieved page title: Fictionlog อ่านนิยายออนไลน์ นิยายแปล อันดับ#1 ทดลองอ่านฟรี อ่านสนุกครบทุกแนว อ่านง่ายในแอปได้ทุกที่ทุกเวลา
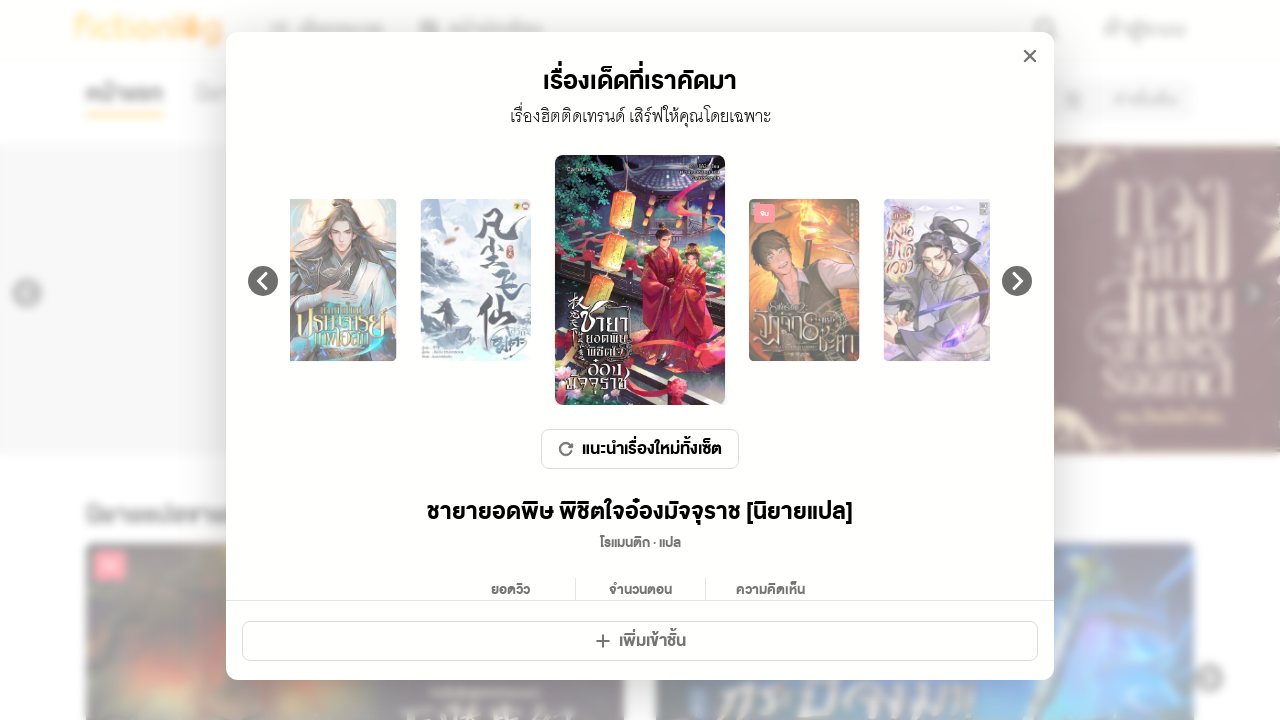

Printed page title to console
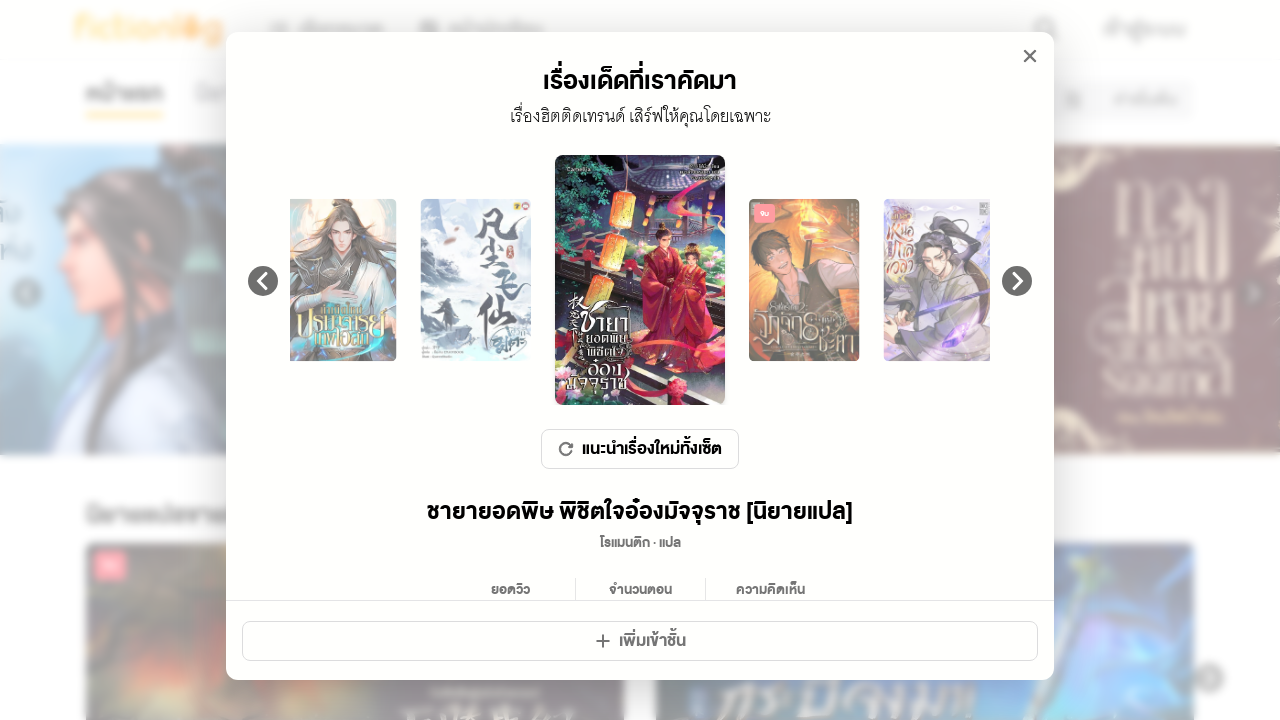

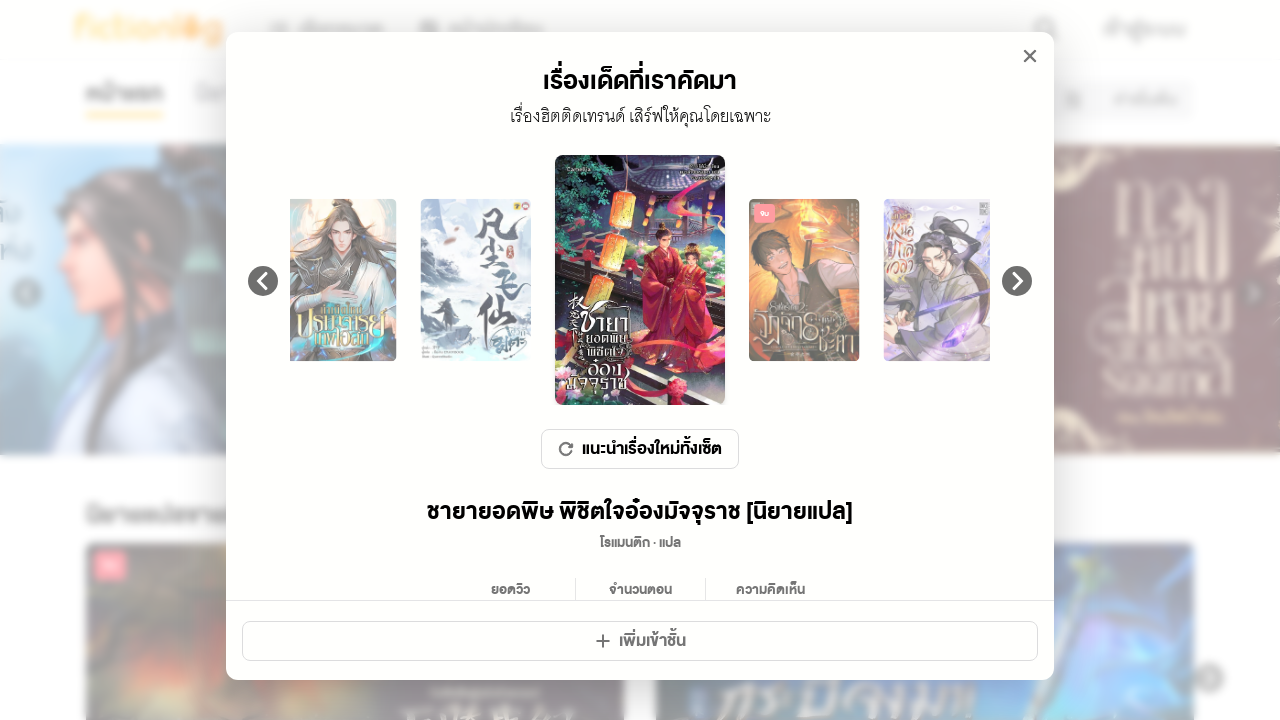